Tests iframe handling by navigating between single and multiple frames, entering text in input fields within nested iframes, and clicking navigation elements on a frames practice page.

Starting URL: http://demo.automationtesting.in/Frames.html

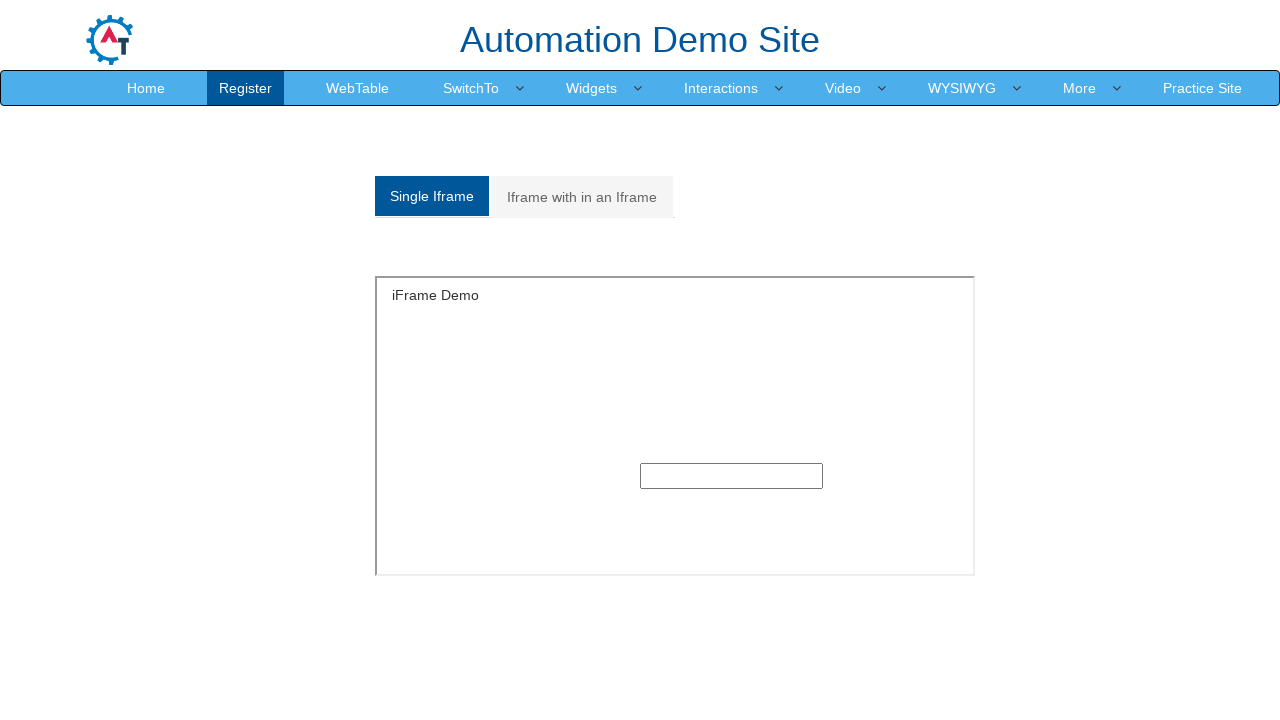

Switched to single iframe and filled input field with 'Hi Balaji' on iframe#singleframe >> internal:control=enter-frame >> input[type='text'] >> nth=
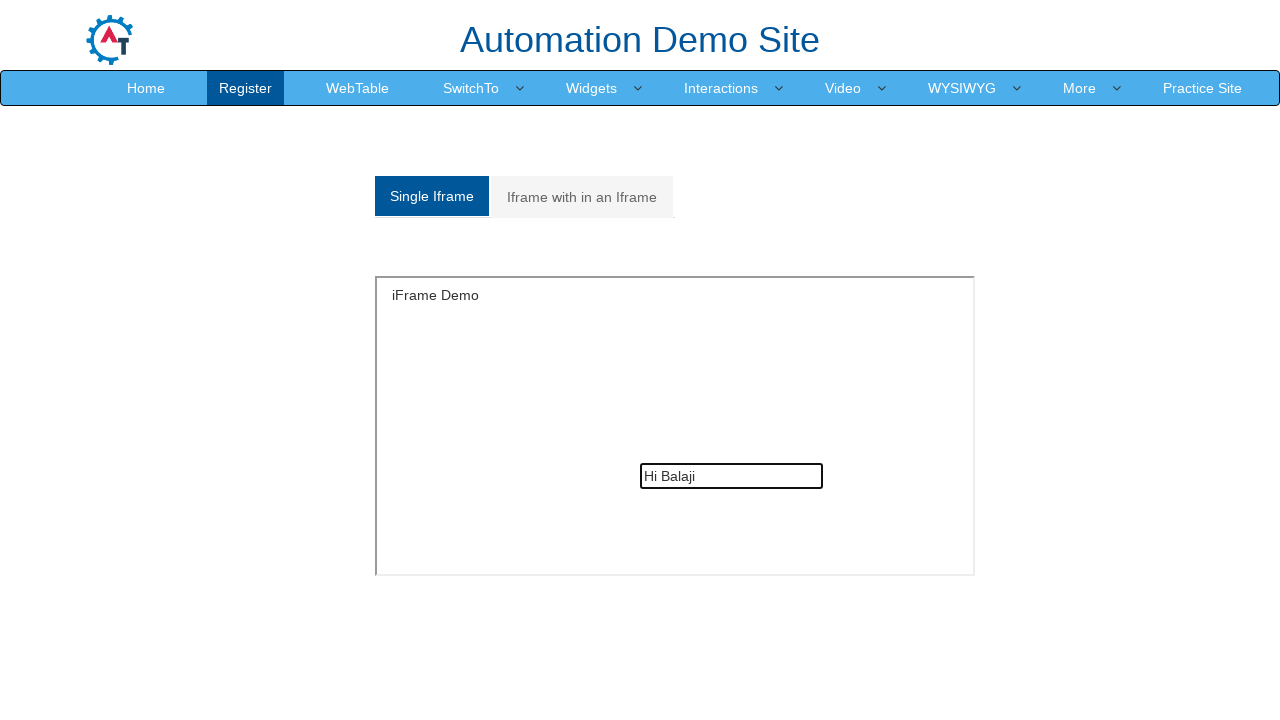

Clicked on Multiple Frames navigation button at (582, 197) on a.analystic >> nth=1
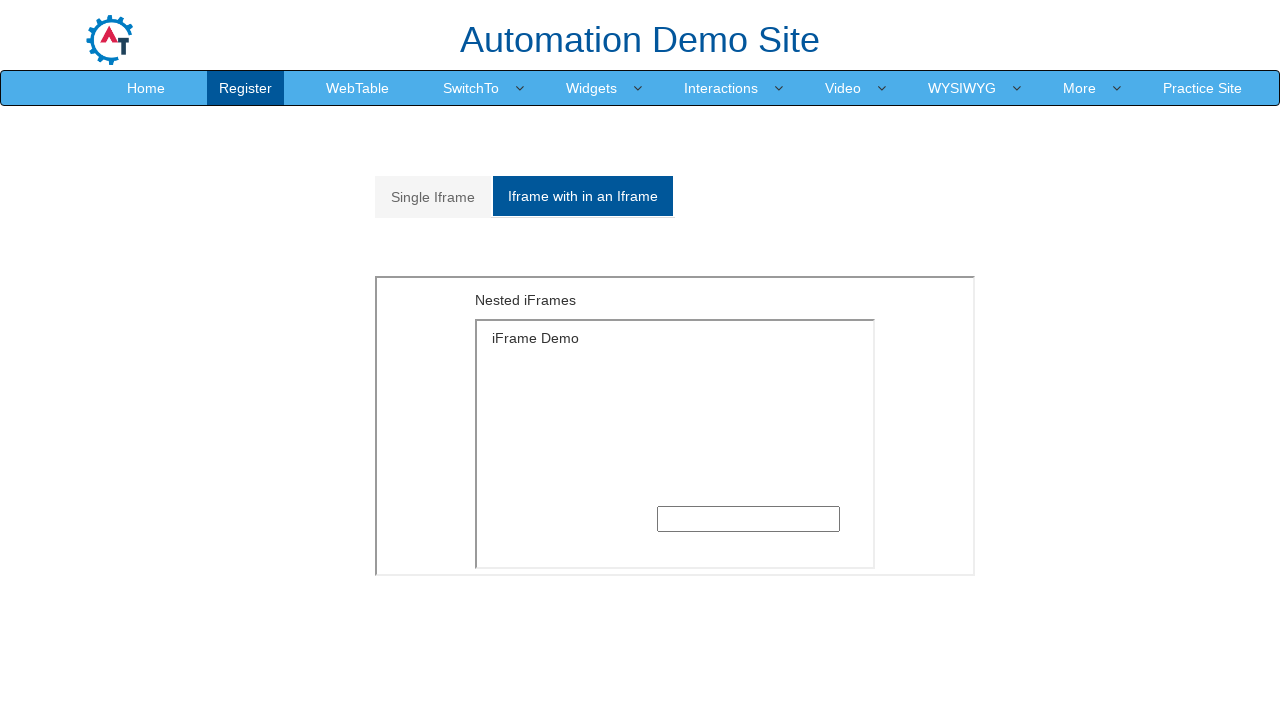

Waited for page to update after navigation
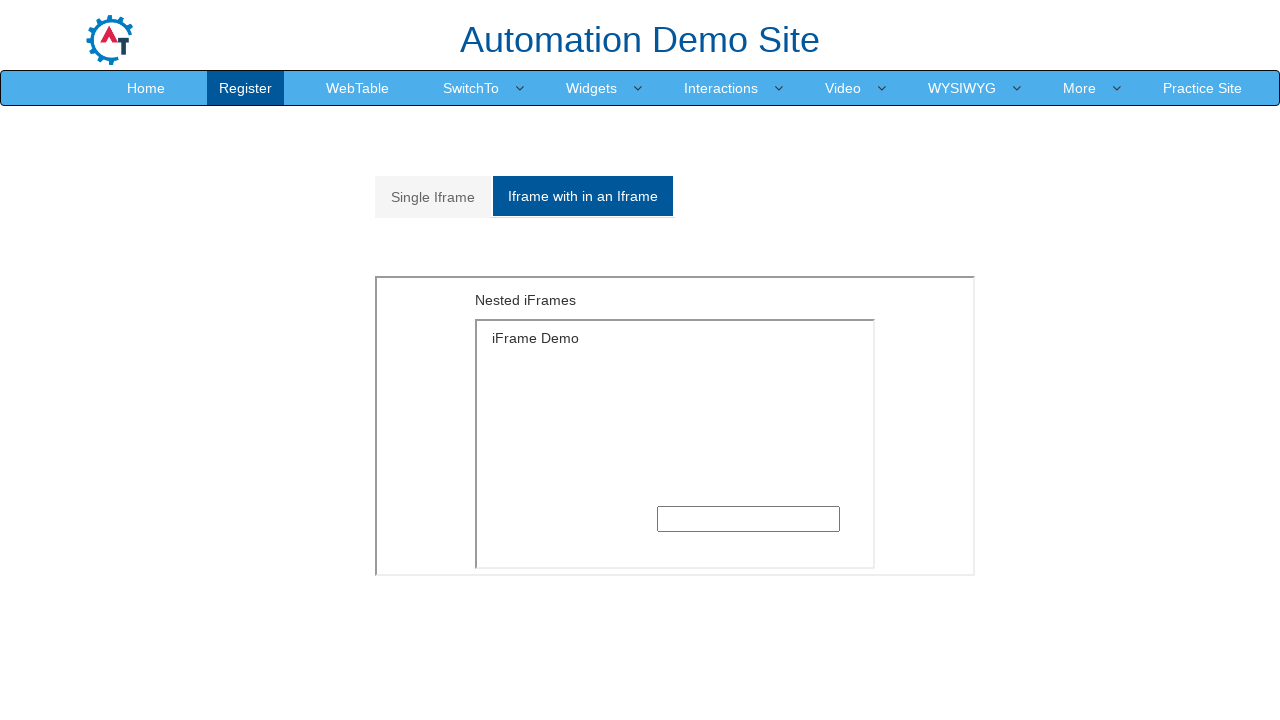

Located outer frame with float style
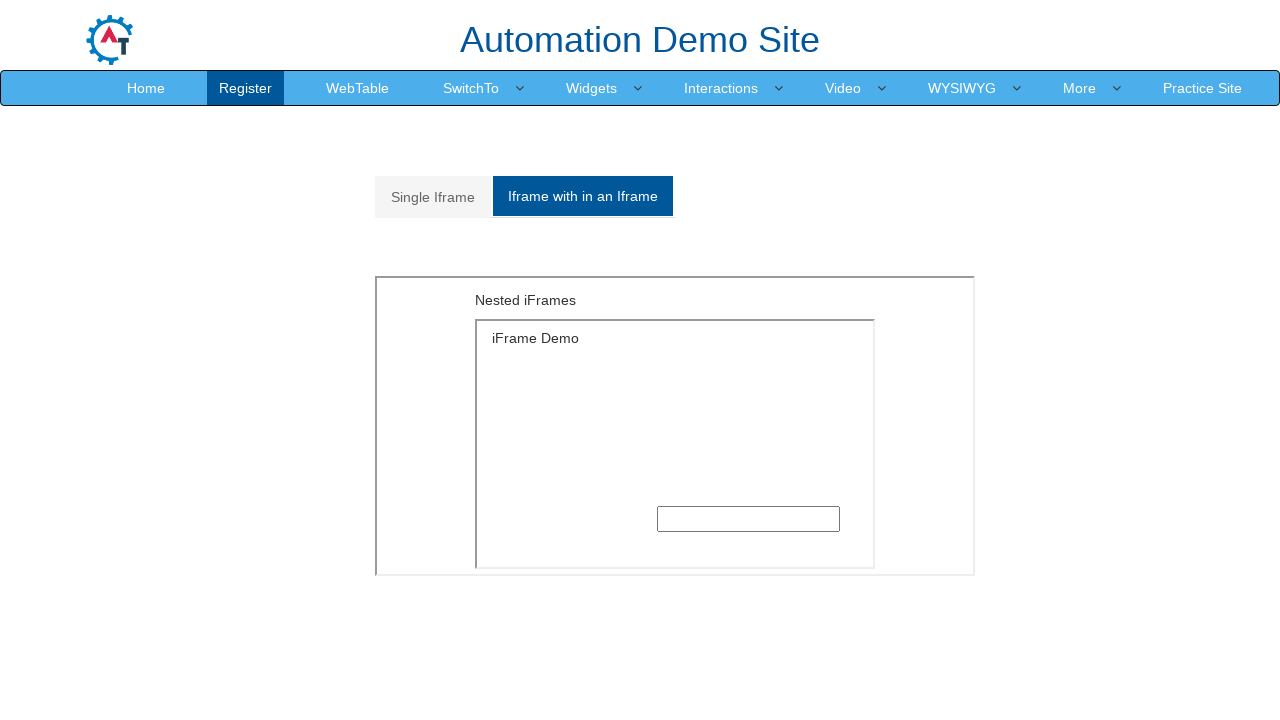

Located inner frame within outer frame
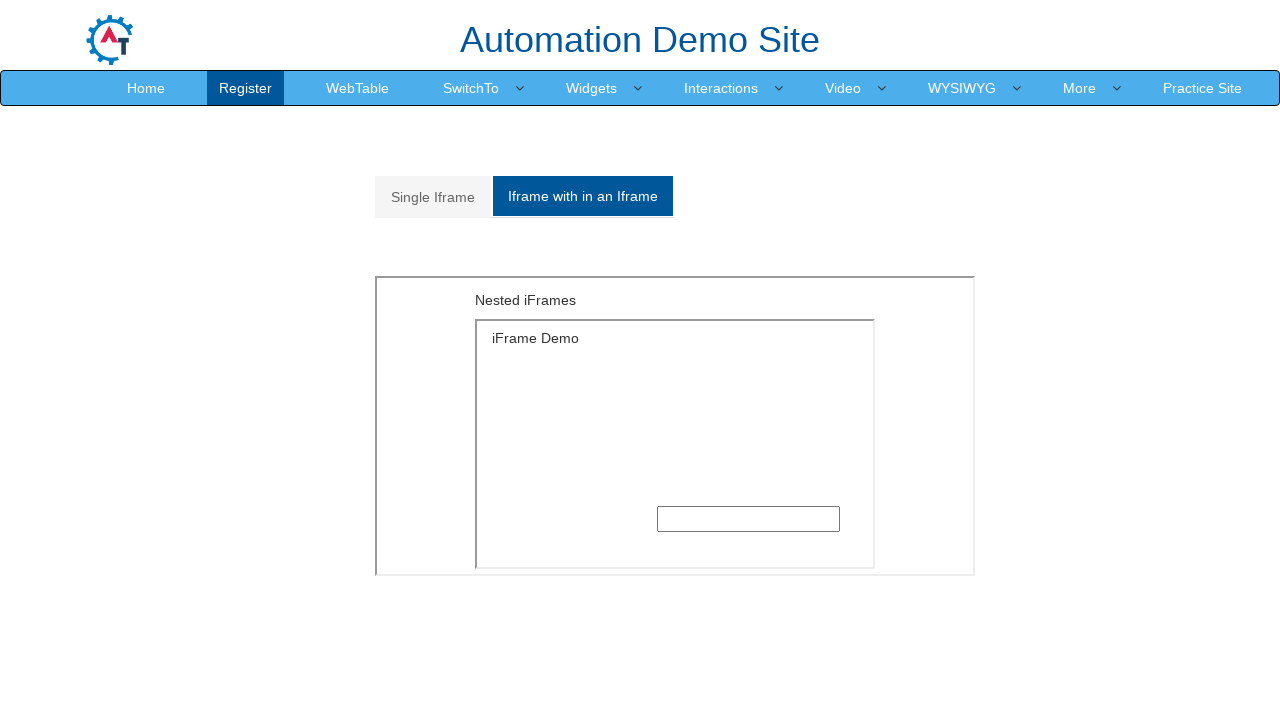

Filled inner frame input field with 'Hey this is inner frame' on iframe[style*='float'] >> nth=1 >> internal:control=enter-frame >> iframe[style*
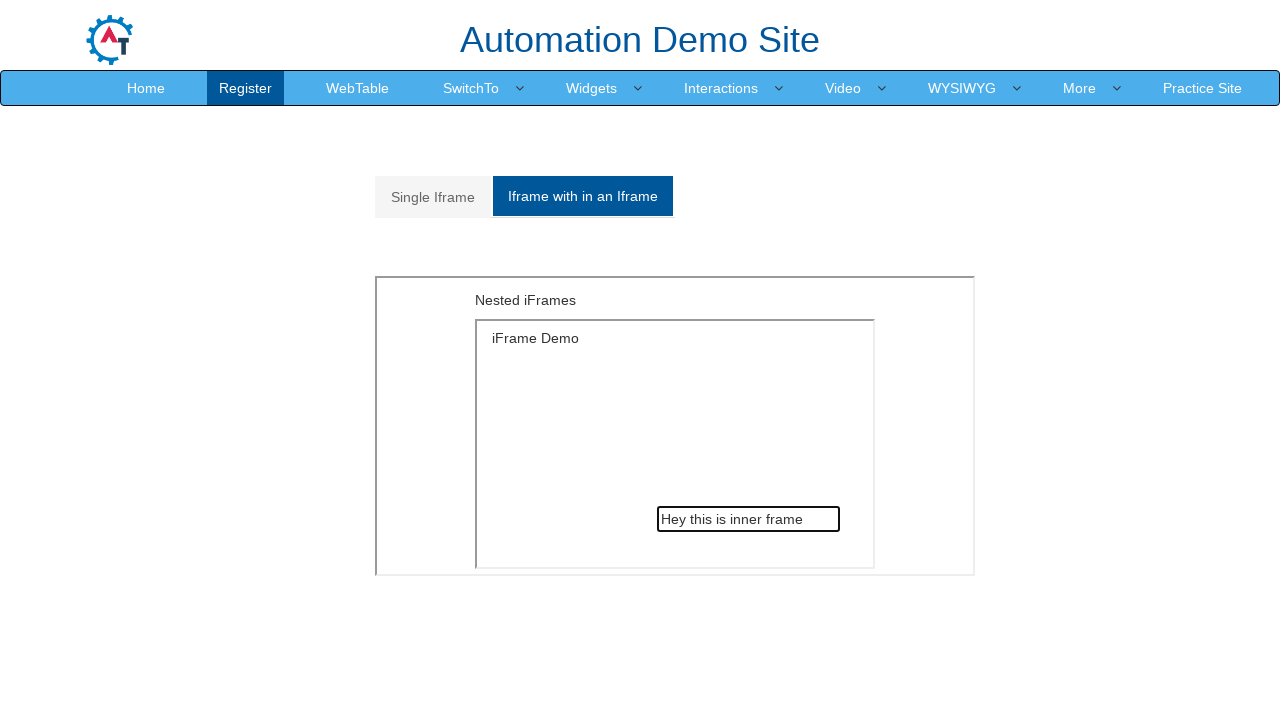

Clicked on Video navigation button at (843, 88) on a:text('Video')
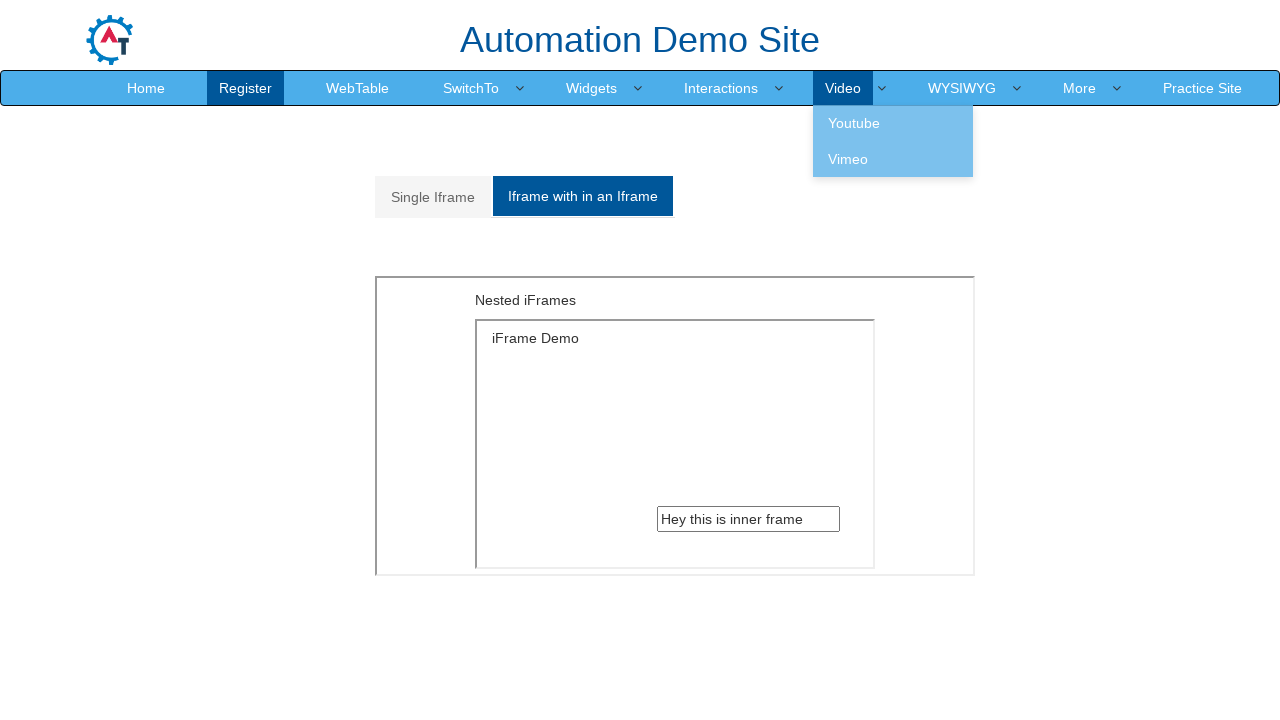

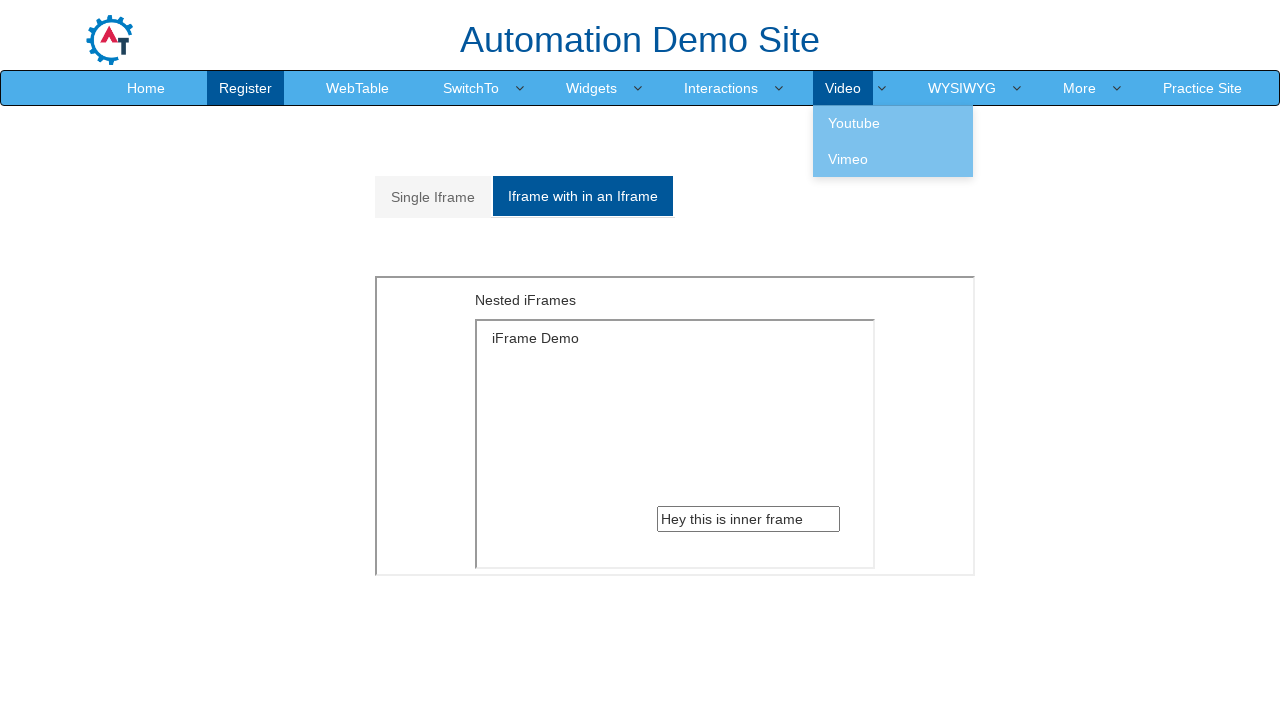